Tests alert handling functionality by clicking a button that triggers an alert and accepting it

Starting URL: https://formy-project.herokuapp.com/switch-window

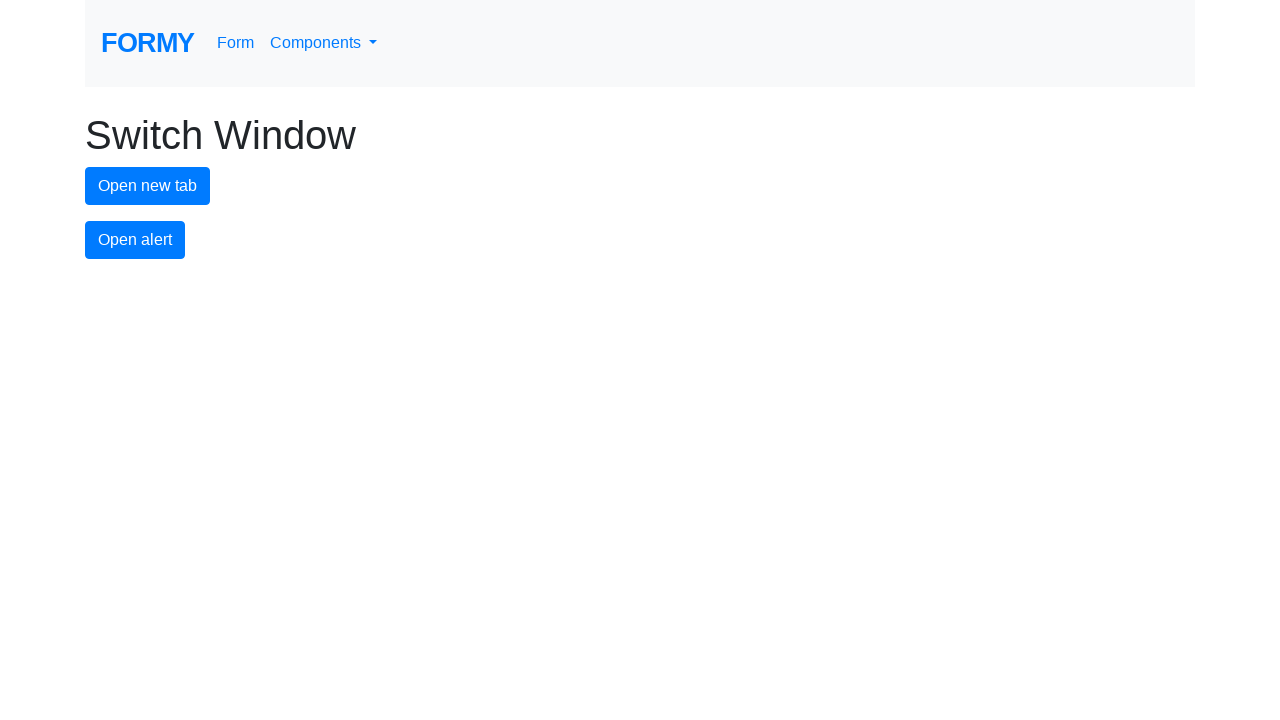

Clicked alert button to trigger alert dialog at (135, 240) on #alert-button
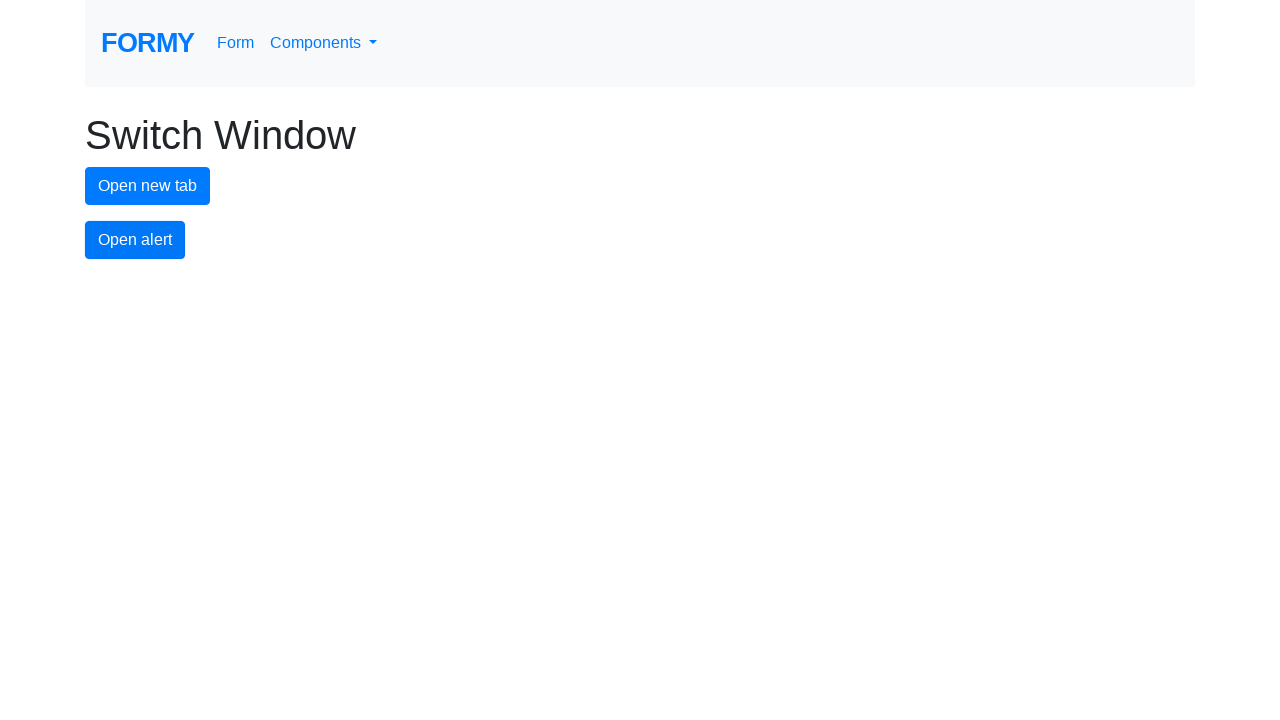

Accepted alert dialog
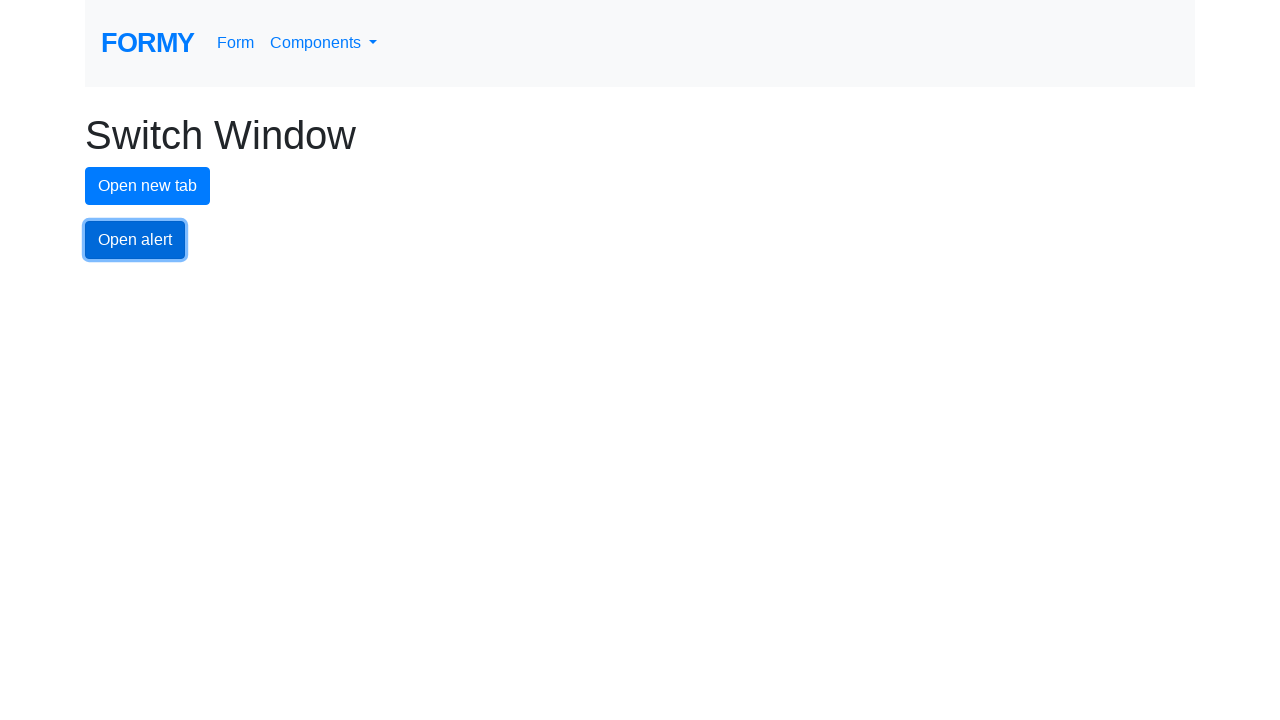

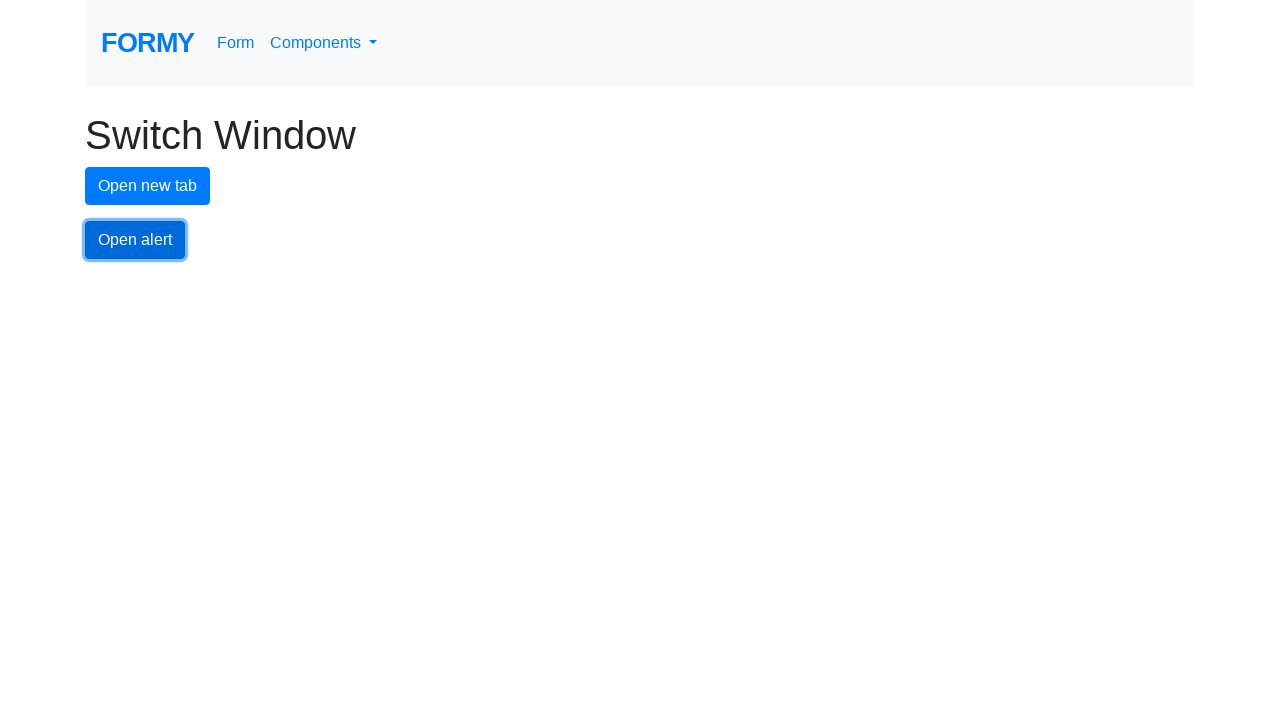